Navigates to the automation testing website homepage and verifies the page title

Starting URL: https://www.automationtesting.co.uk/index.html

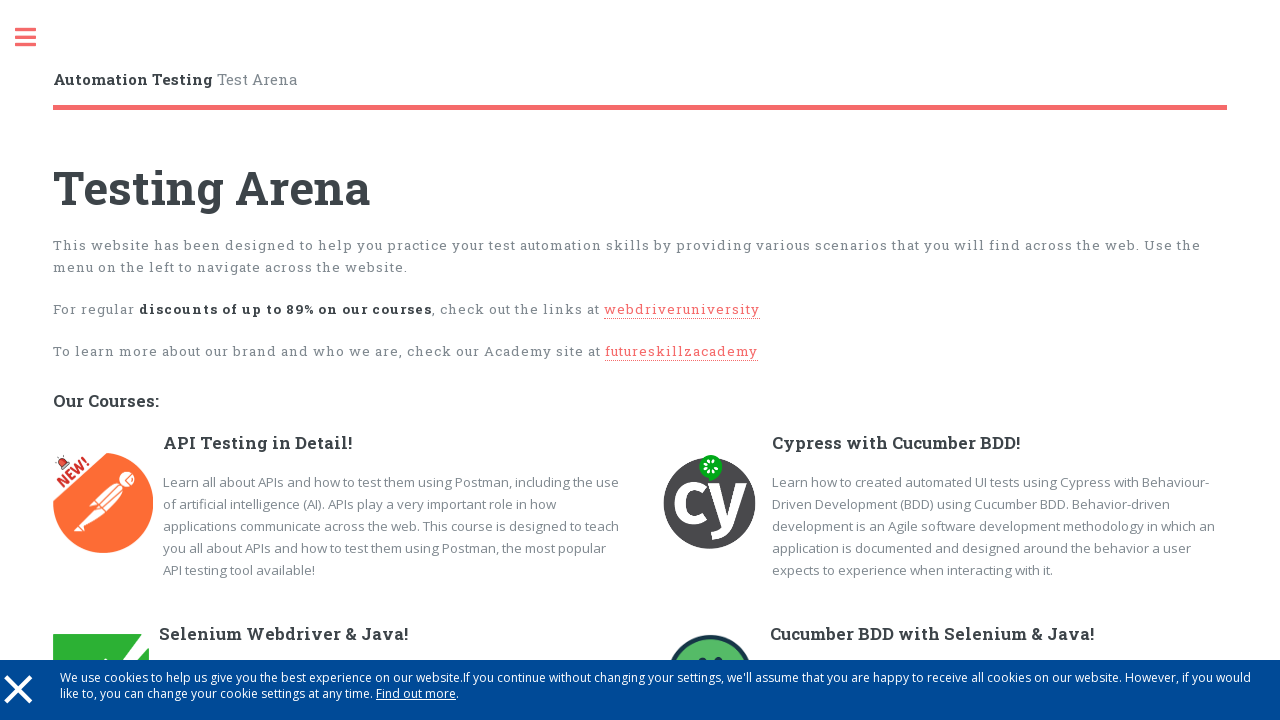

Navigated to automation testing website homepage
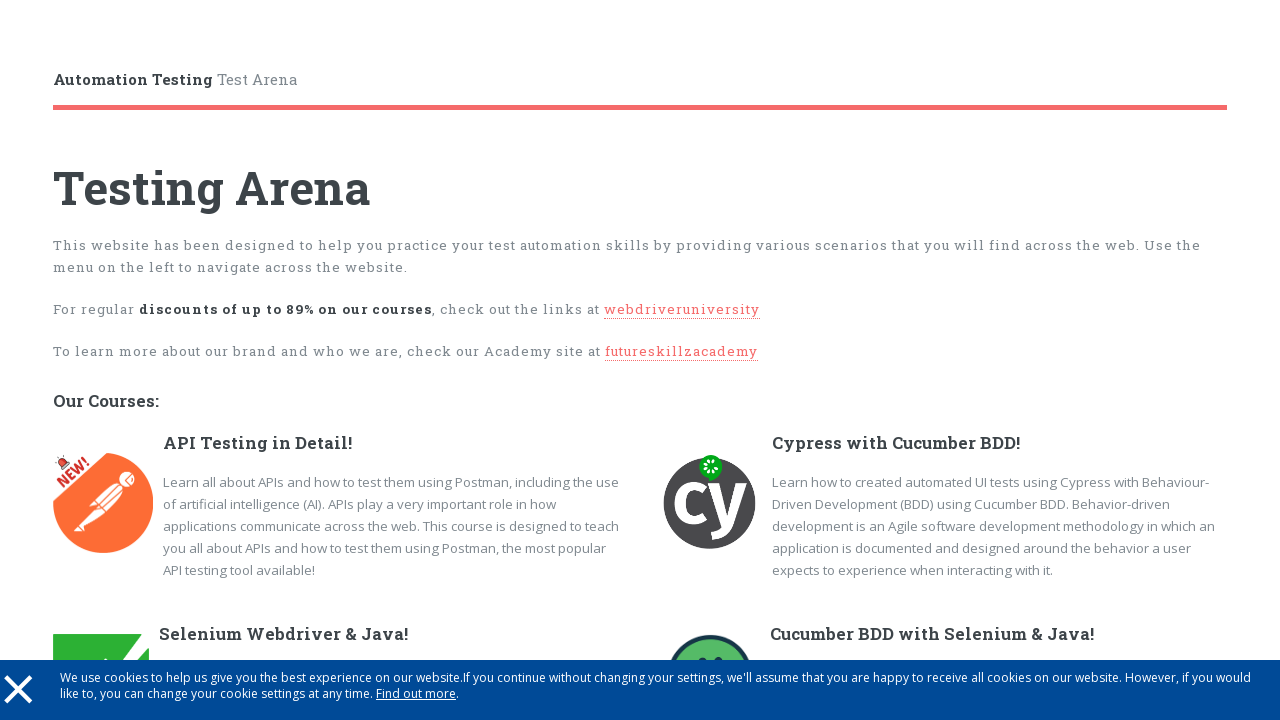

Retrieved page title: Homepage
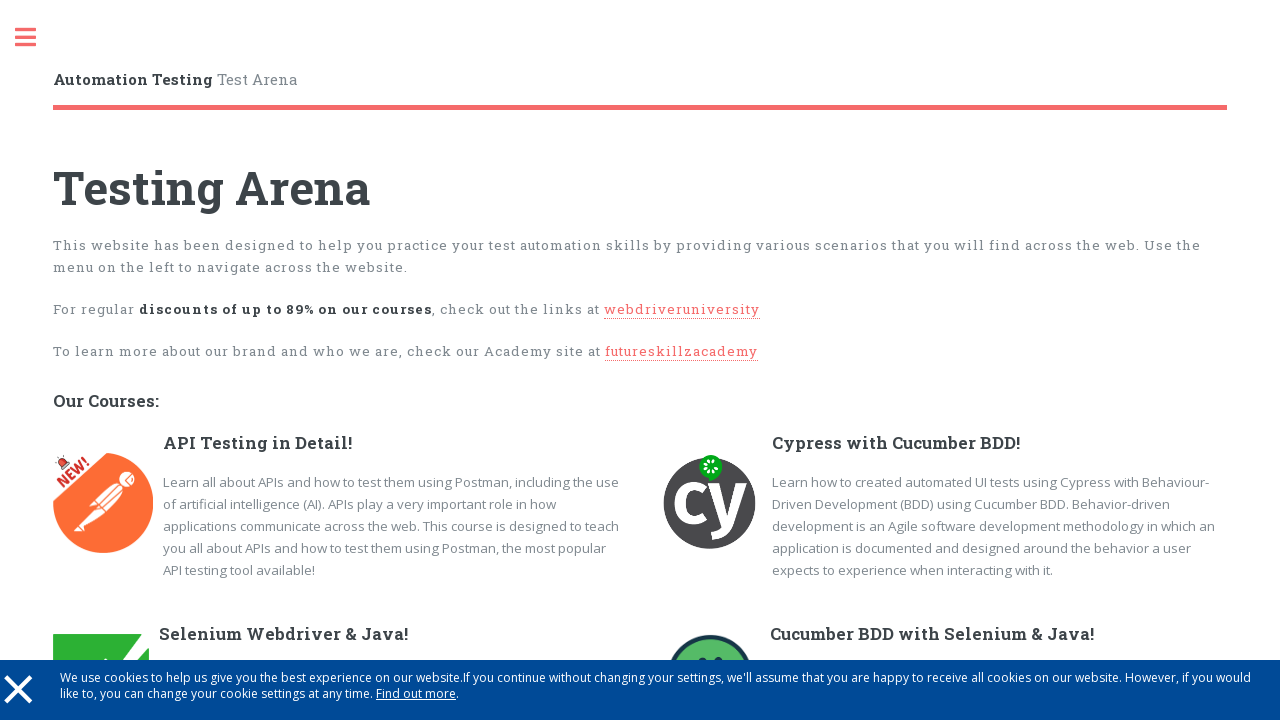

Verified page title matches expected value 'Homepage'
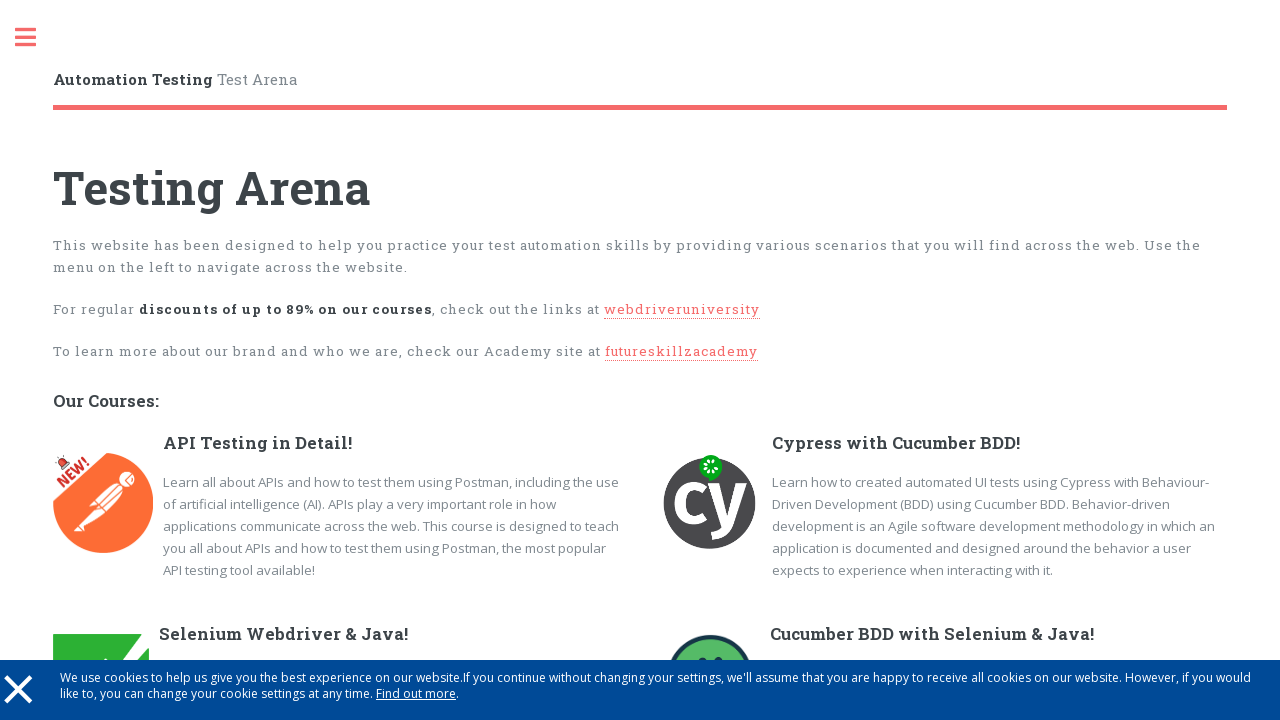

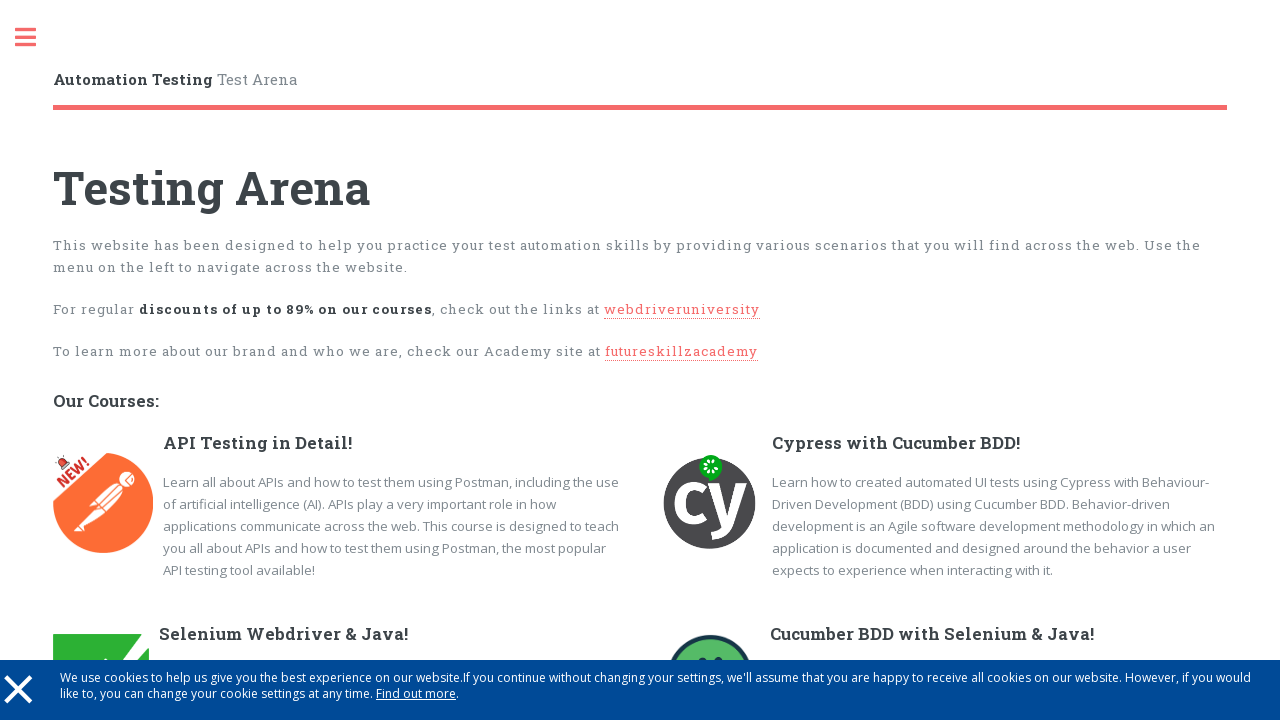